Tests the visibility of a text box by checking its display status before and after clicking the hide button

Starting URL: https://rahulshettyacademy.com/AutomationPractice/

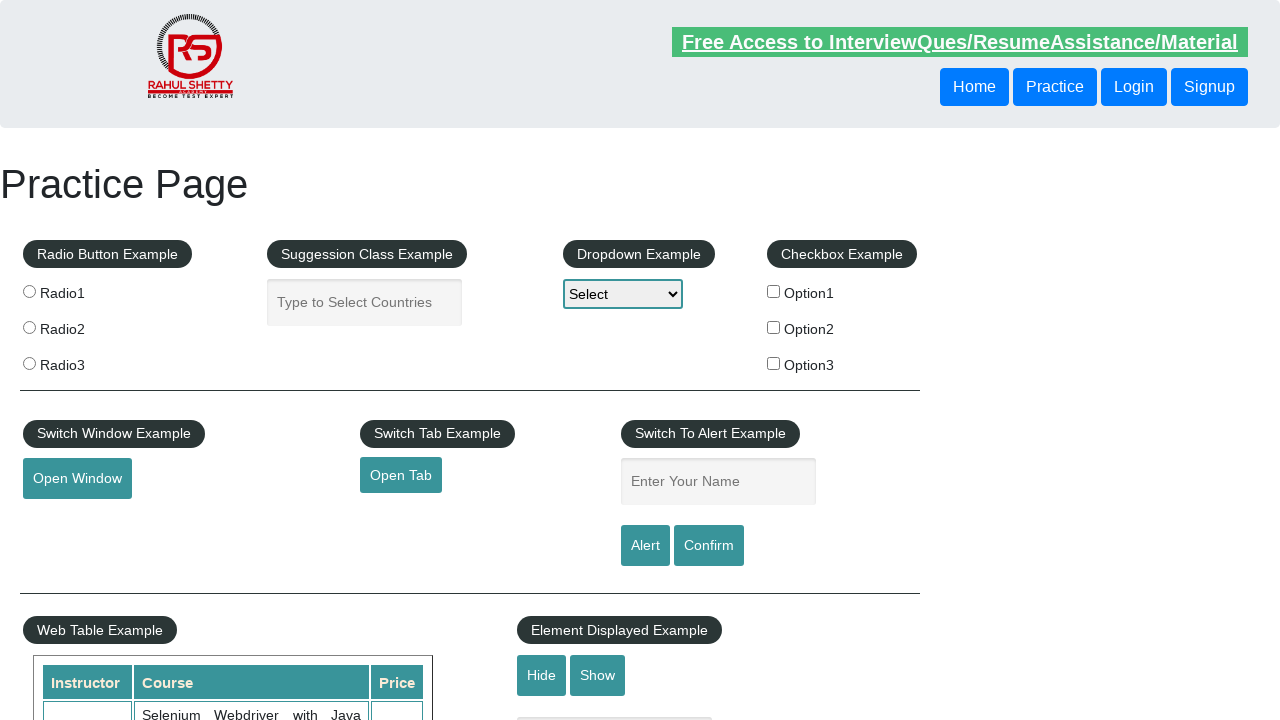

Located the text box element with id 'displayed-text'
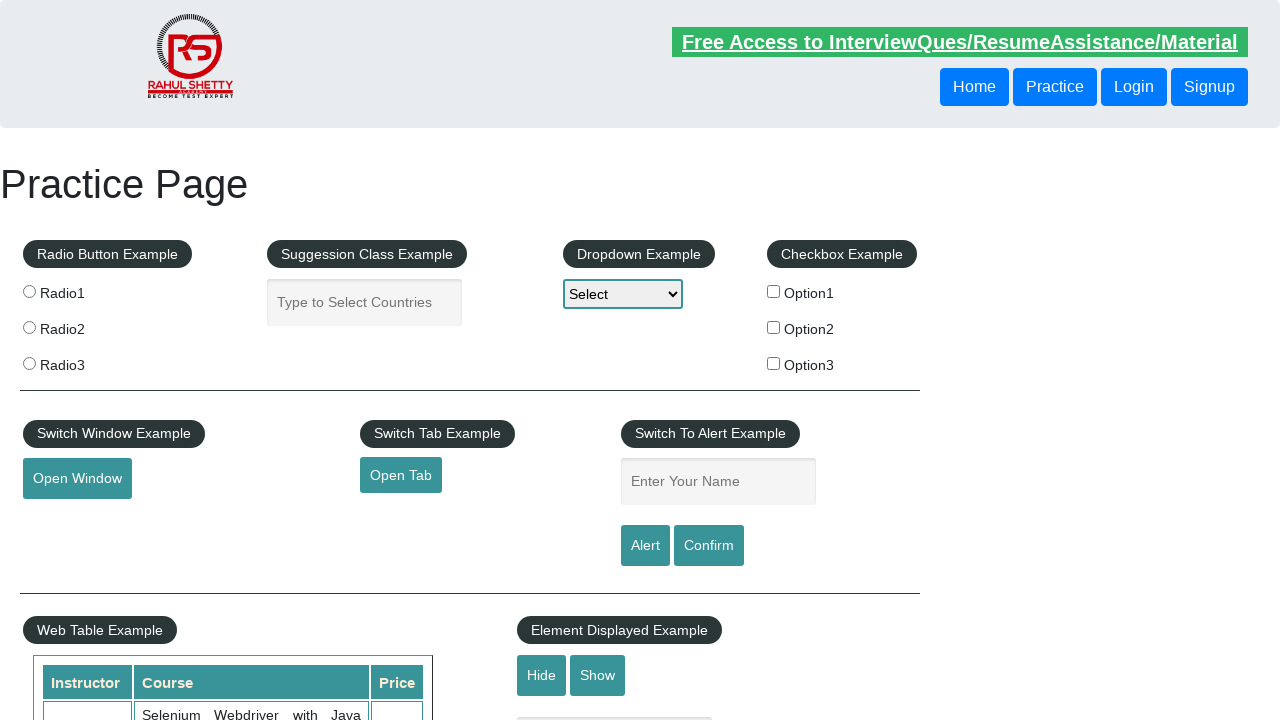

Checked initial visibility of text box: True
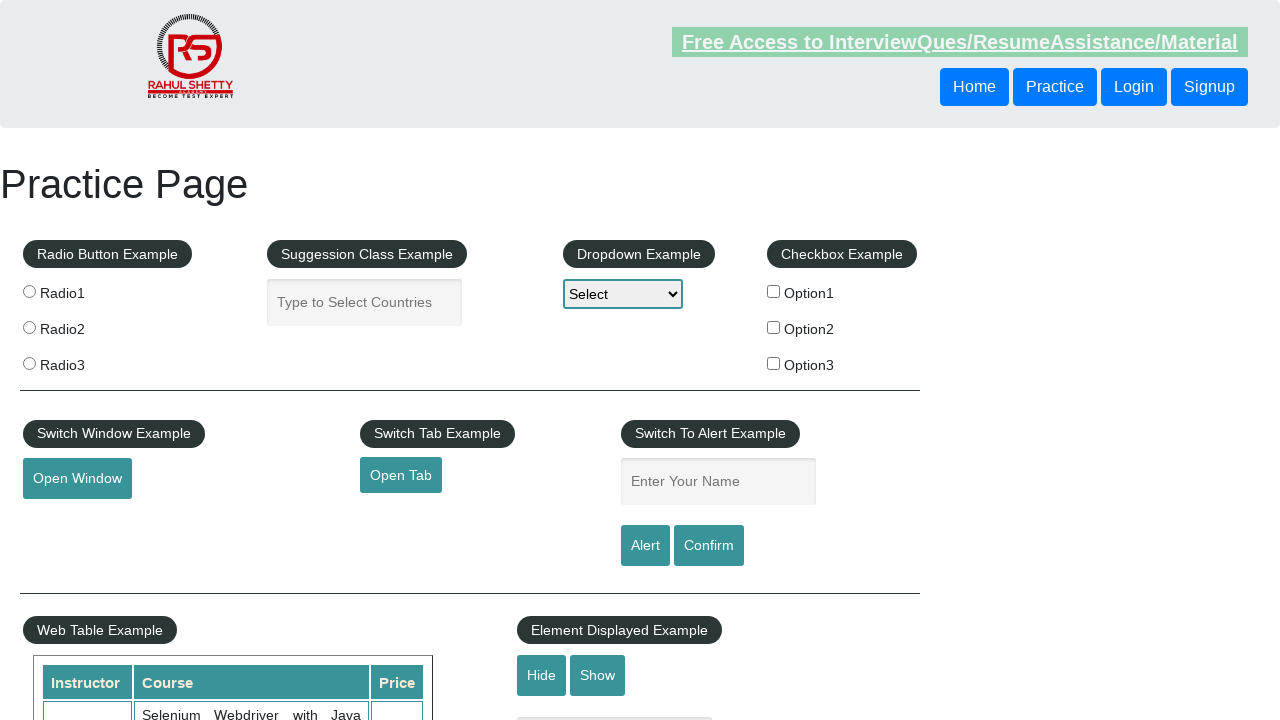

Clicked the hide button to hide the text box at (542, 675) on xpath=//input[@id='hide-textbox']
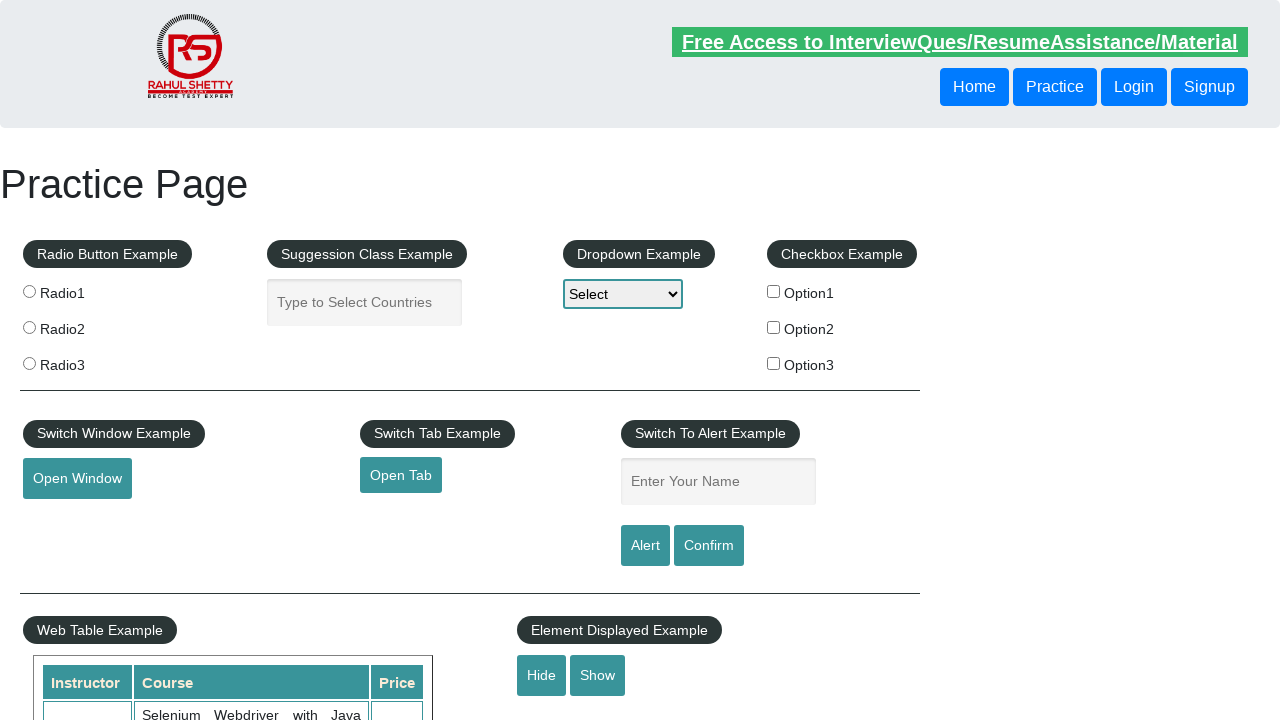

Checked visibility of text box after hiding: False
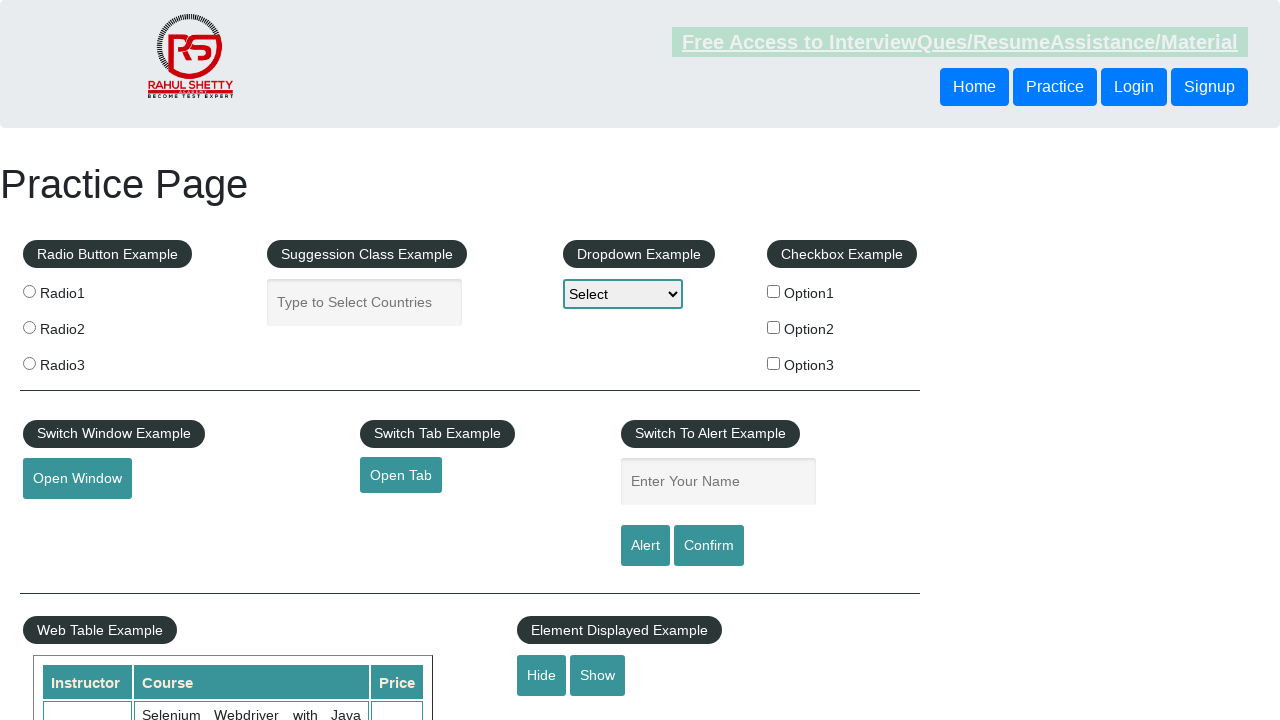

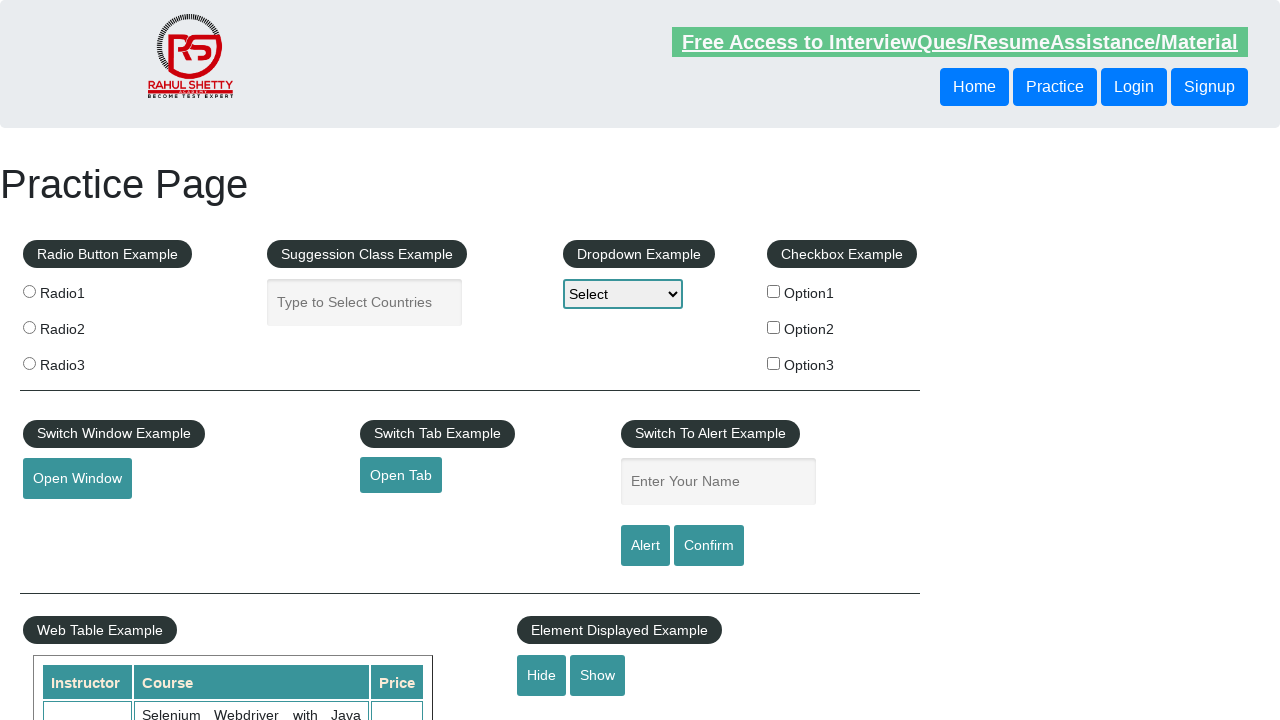